Tests the grid selection functionality by clicking on each grid item, verifying it becomes active, then deactivating it

Starting URL: https://demoqa.com/selectable

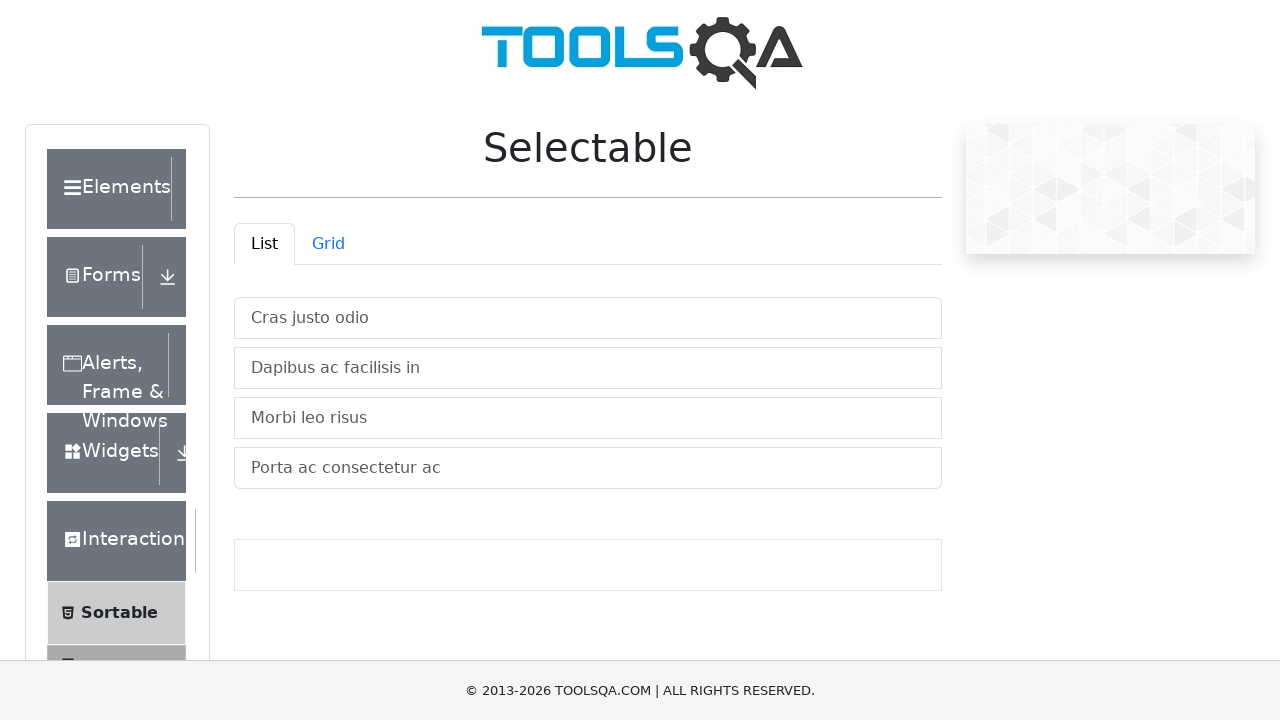

Clicked on grid tab to switch to grid view at (328, 244) on #demo-tab-grid
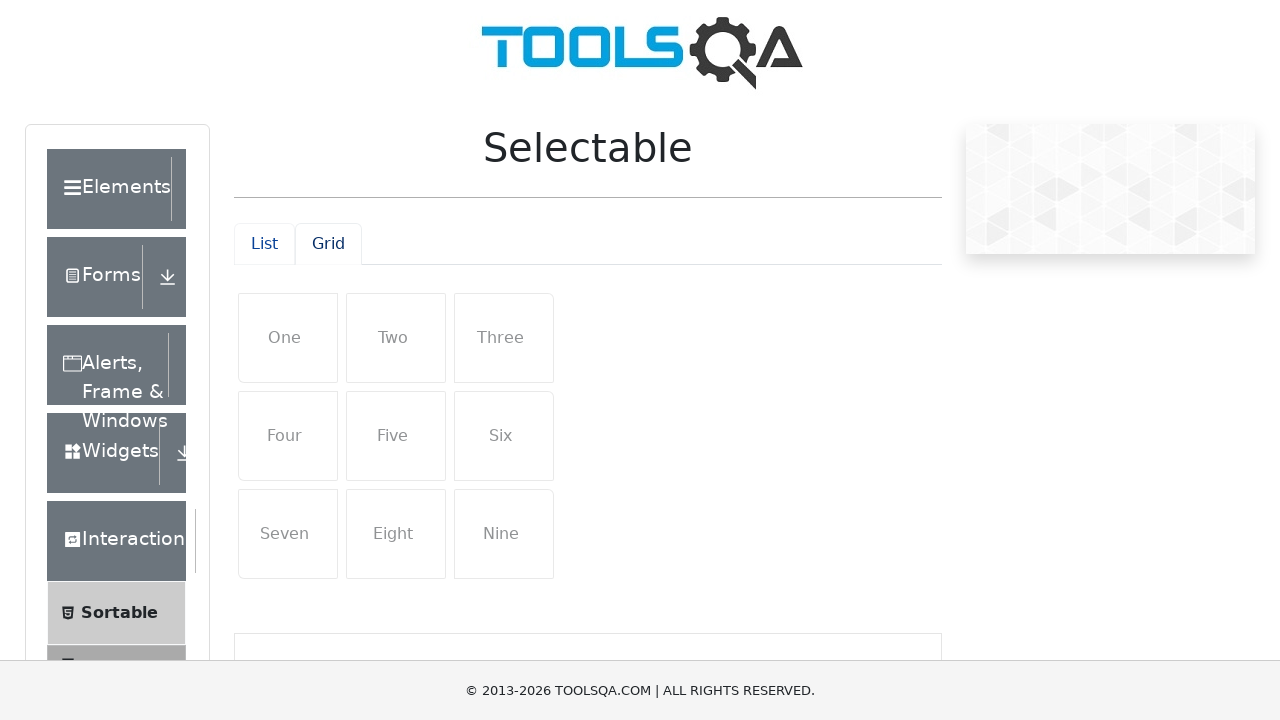

Clicked grid item (1,1) to activate it at (288, 338) on #row1 li:nth-child(1)
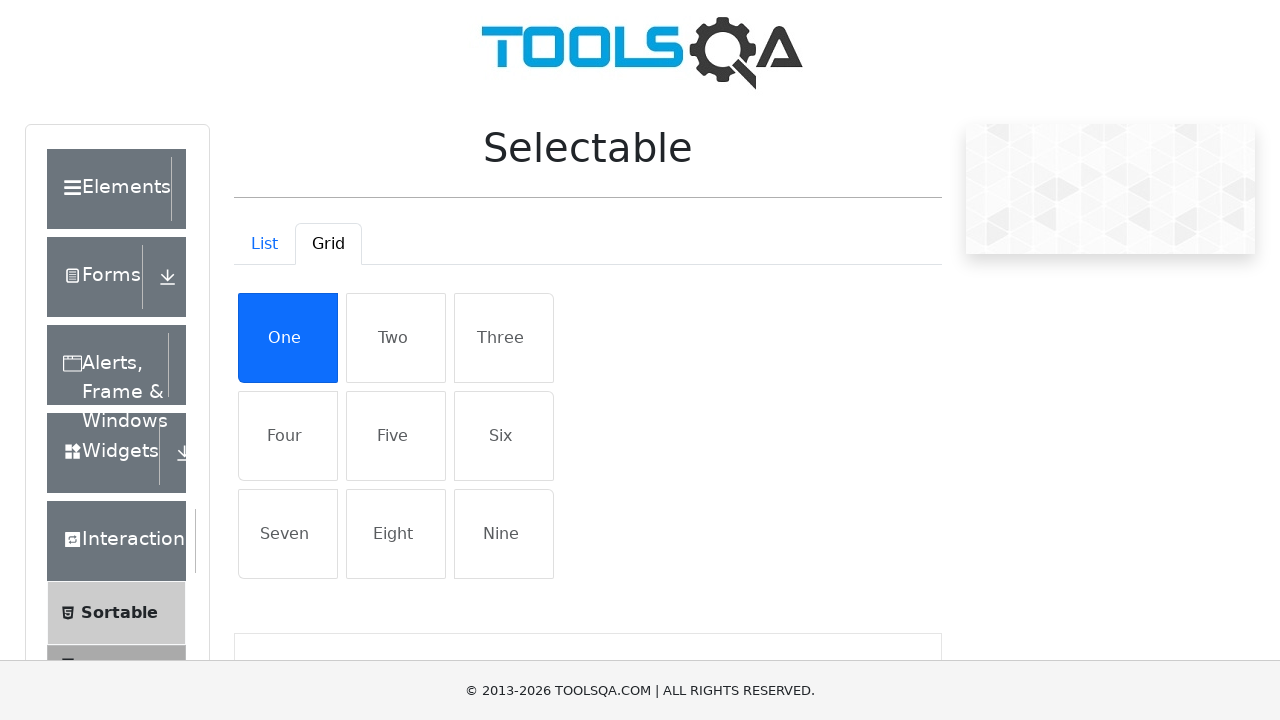

Clicked grid item (1,1) to deactivate it at (288, 338) on #row1 li:nth-child(1)
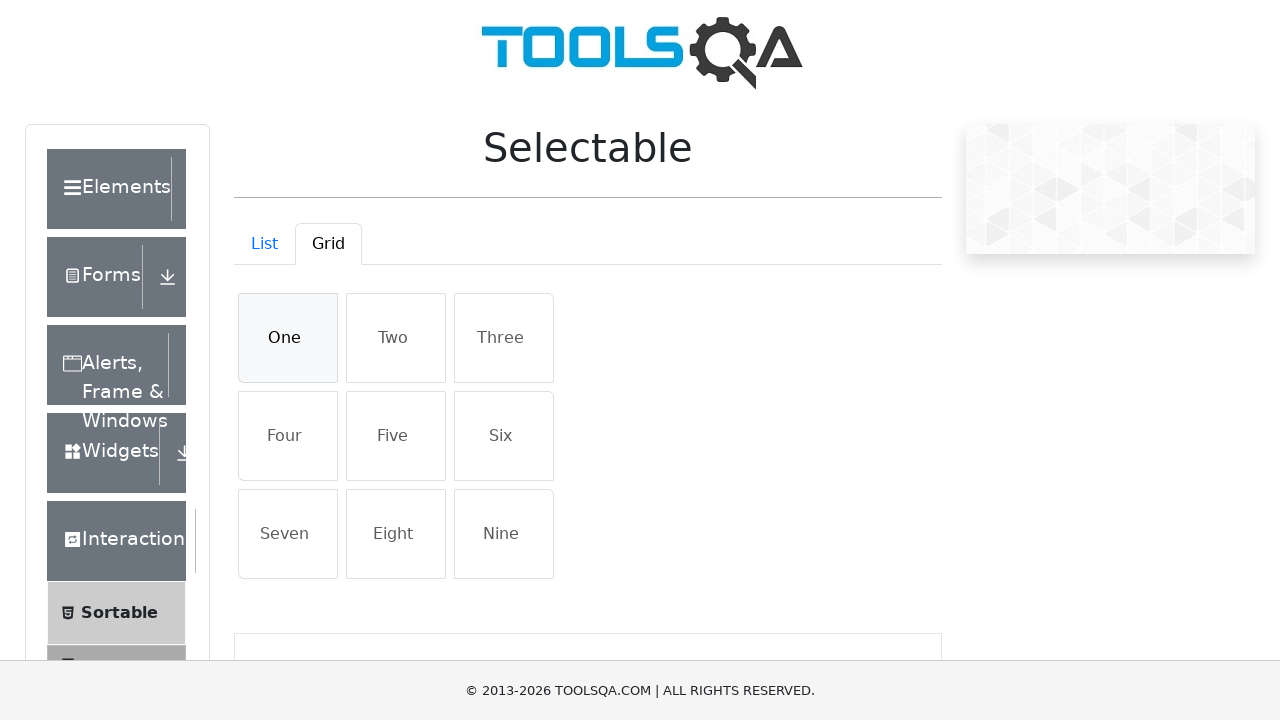

Clicked grid item (1,1) to reactivate it at (288, 338) on #row1 li:nth-child(1)
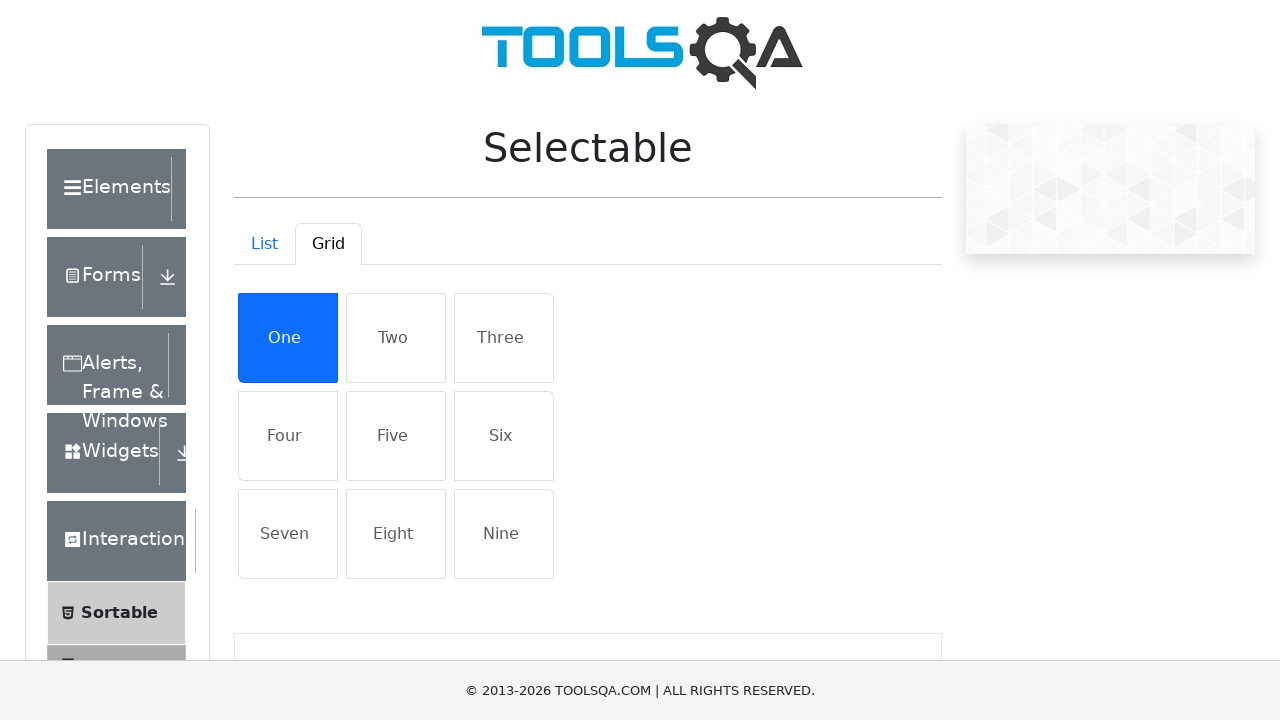

Clicked grid item (1,2) to activate it at (396, 338) on #row1 li:nth-child(2)
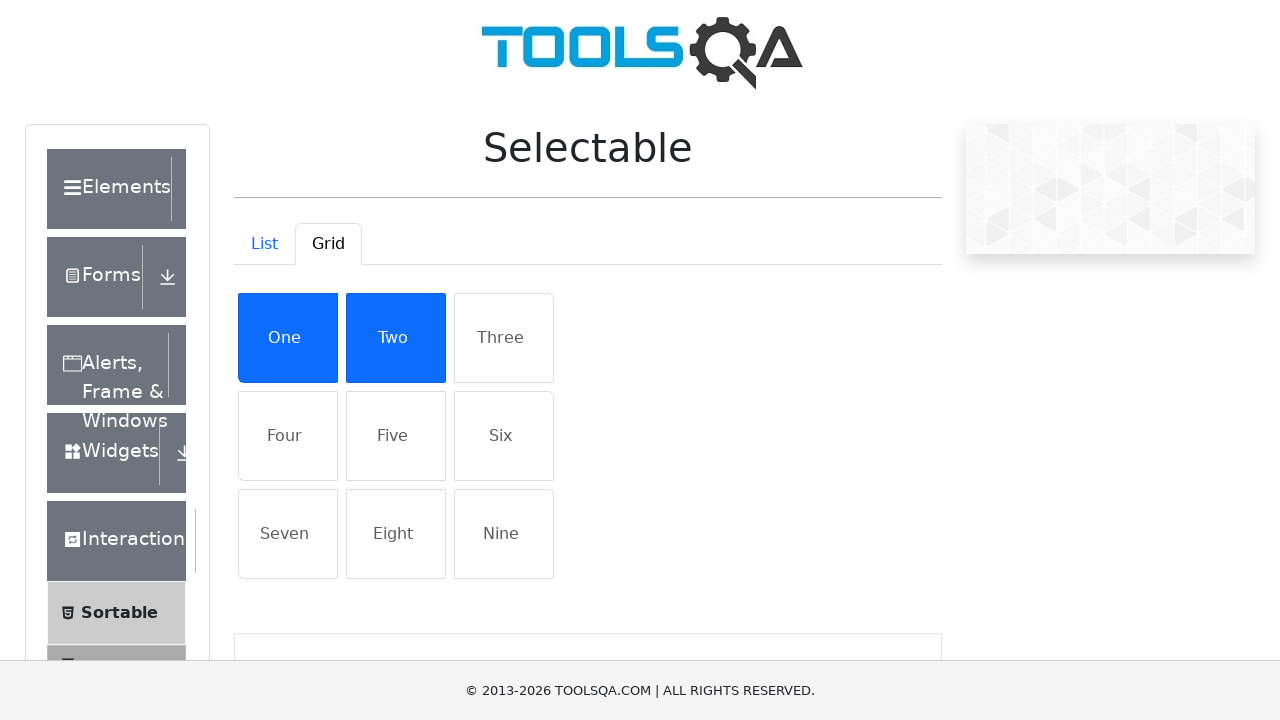

Clicked grid item (1,2) to deactivate it at (396, 338) on #row1 li:nth-child(2)
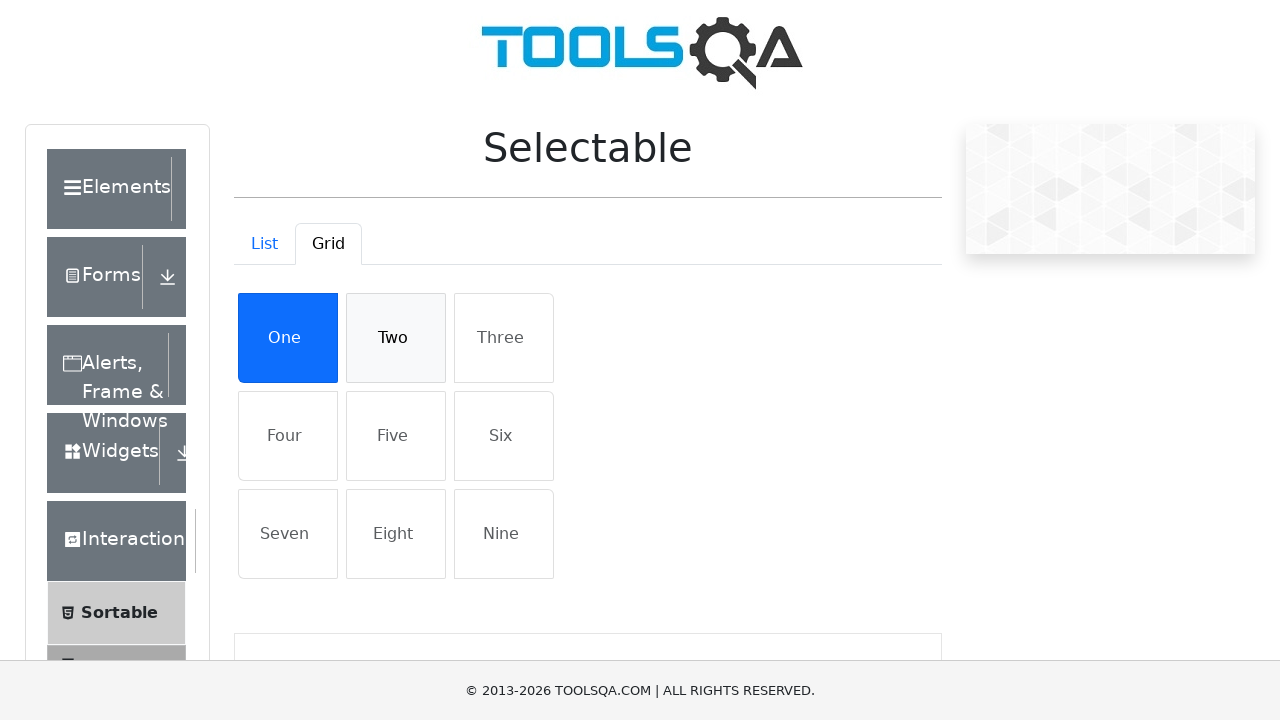

Clicked grid item (1,2) to reactivate it at (396, 338) on #row1 li:nth-child(2)
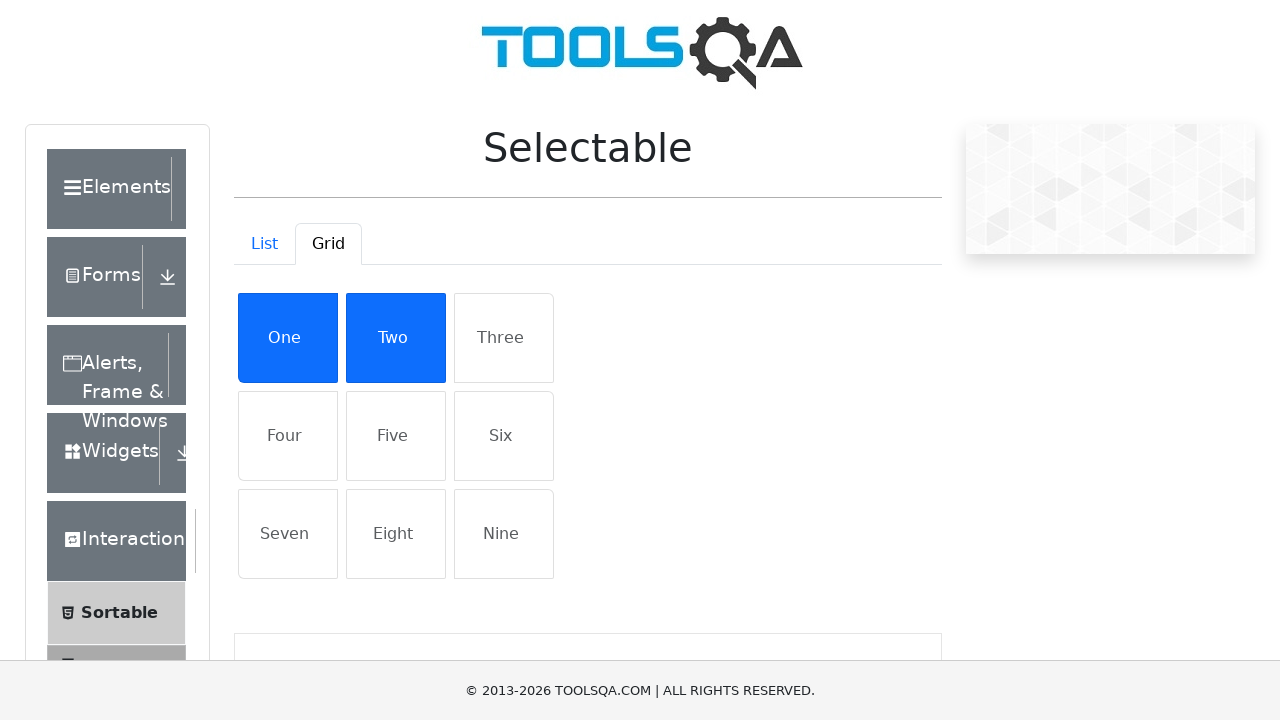

Clicked grid item (1,3) to activate it at (504, 338) on #row1 li:nth-child(3)
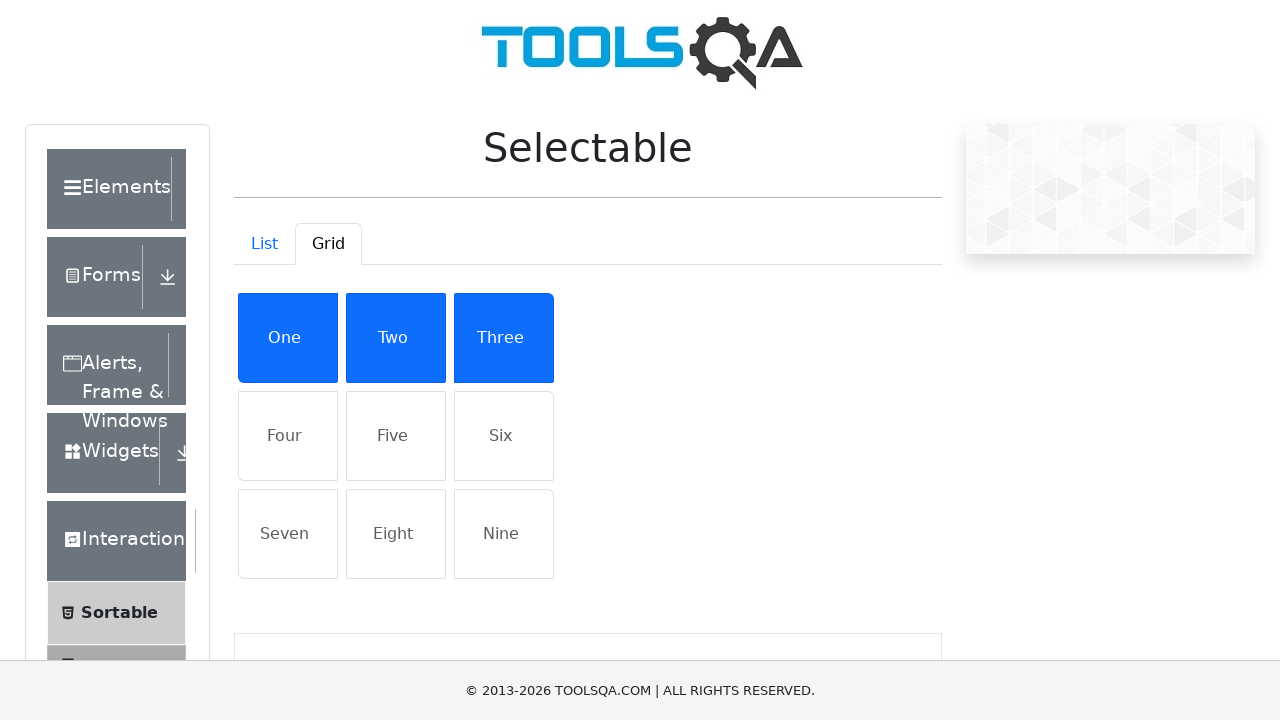

Clicked grid item (1,3) to deactivate it at (504, 338) on #row1 li:nth-child(3)
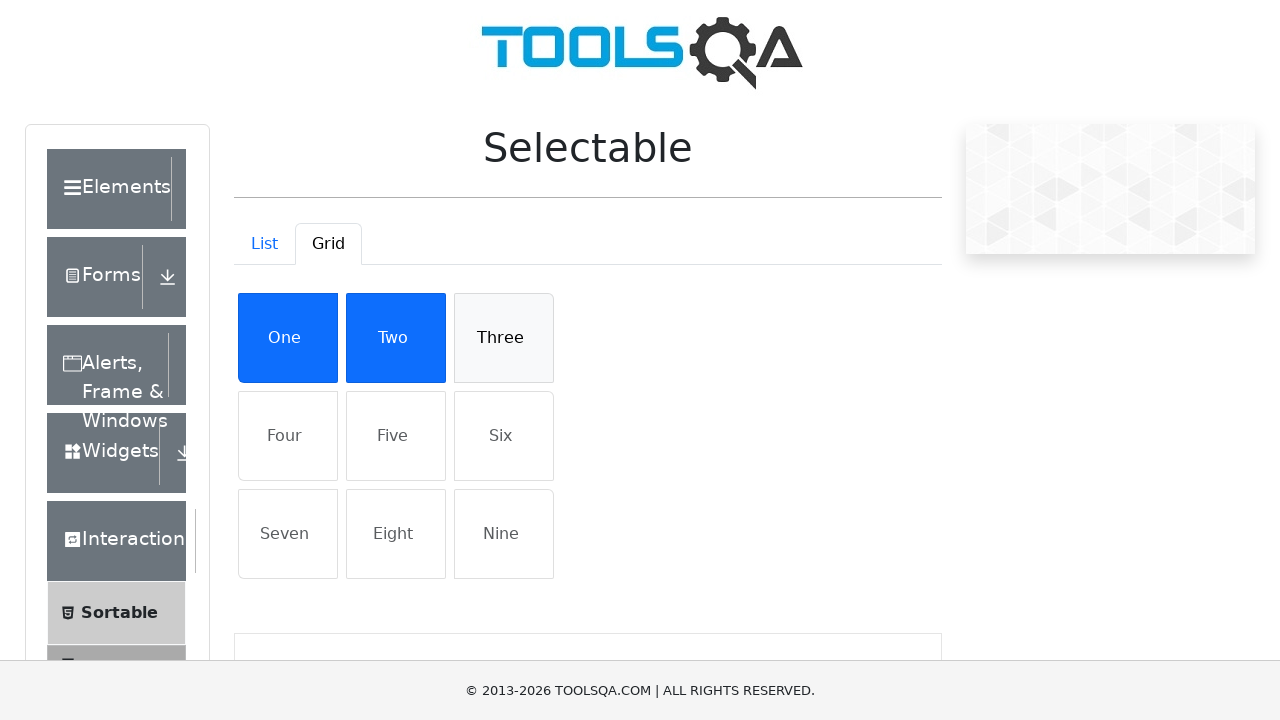

Clicked grid item (1,3) to reactivate it at (504, 338) on #row1 li:nth-child(3)
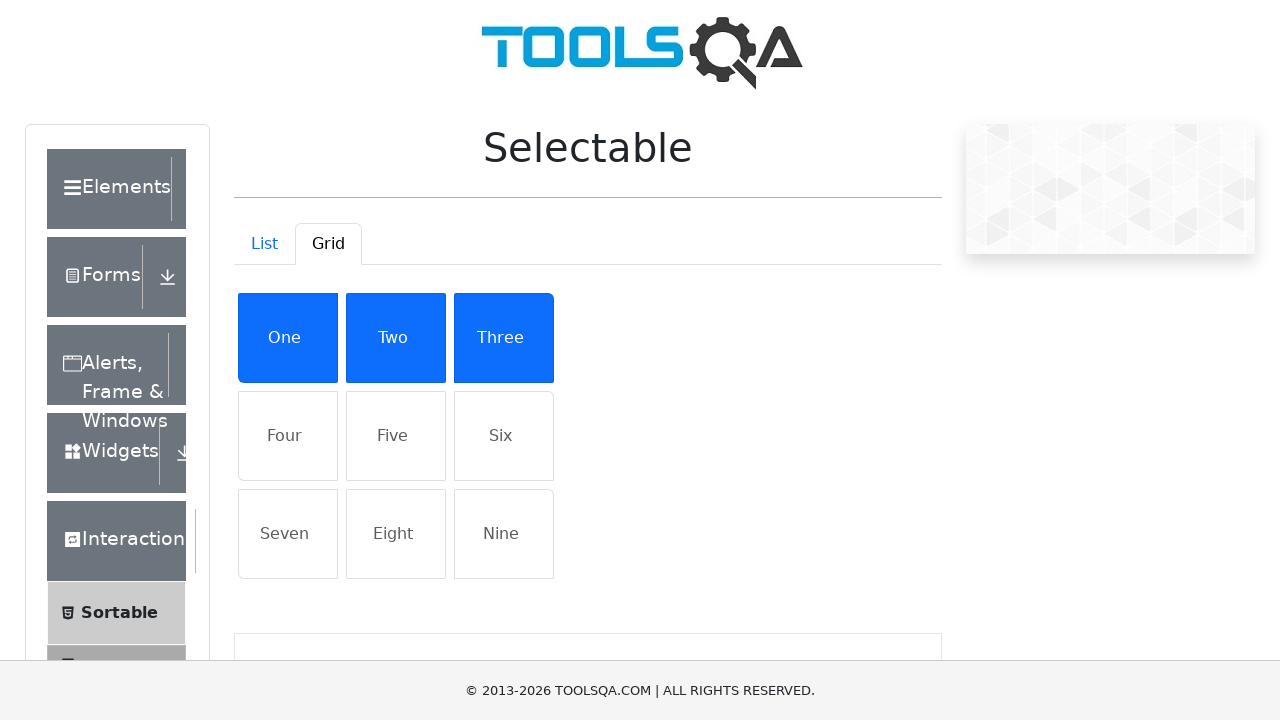

Clicked grid item (2,1) to activate it at (288, 436) on #row2 li:nth-child(1)
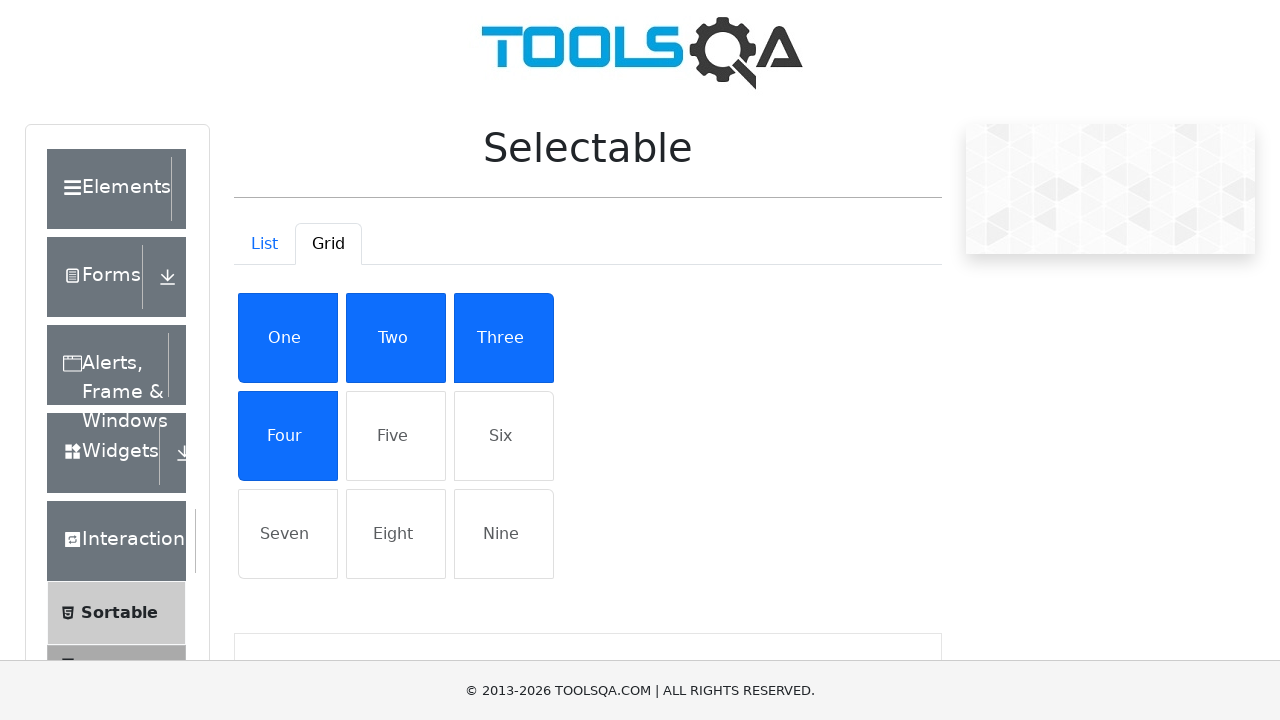

Clicked grid item (2,1) to deactivate it at (288, 436) on #row2 li:nth-child(1)
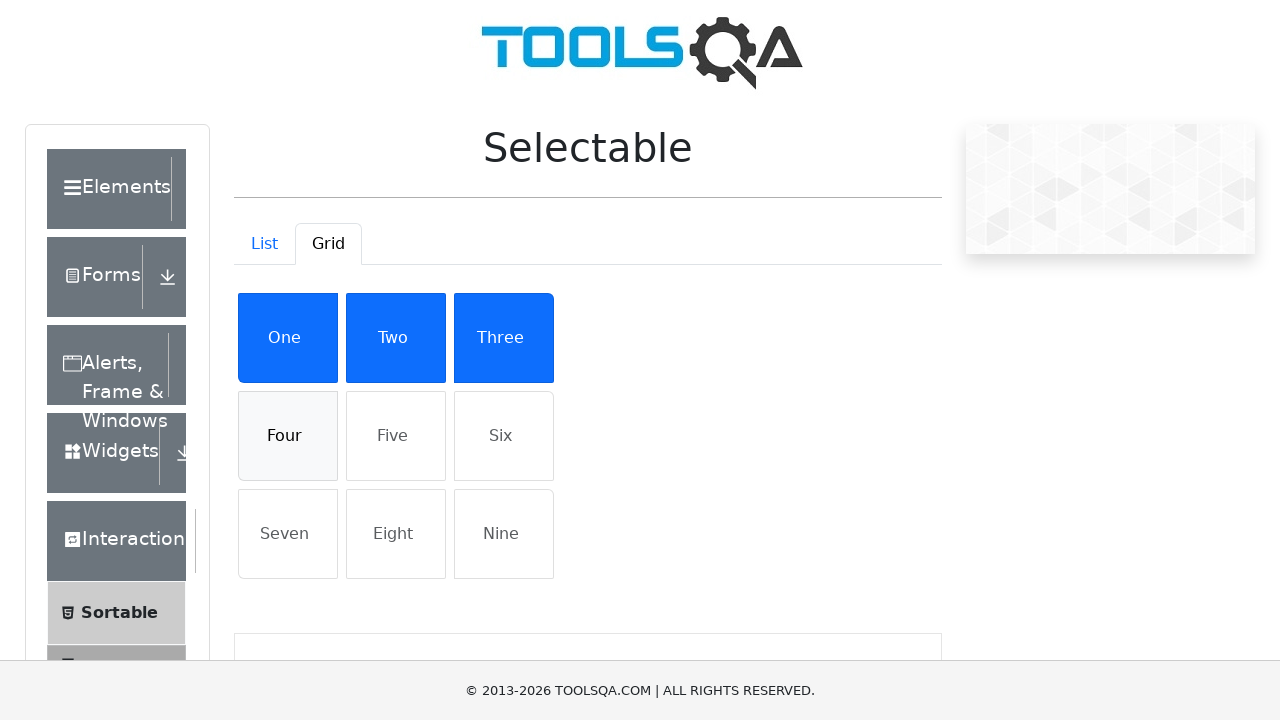

Clicked grid item (2,1) to reactivate it at (288, 436) on #row2 li:nth-child(1)
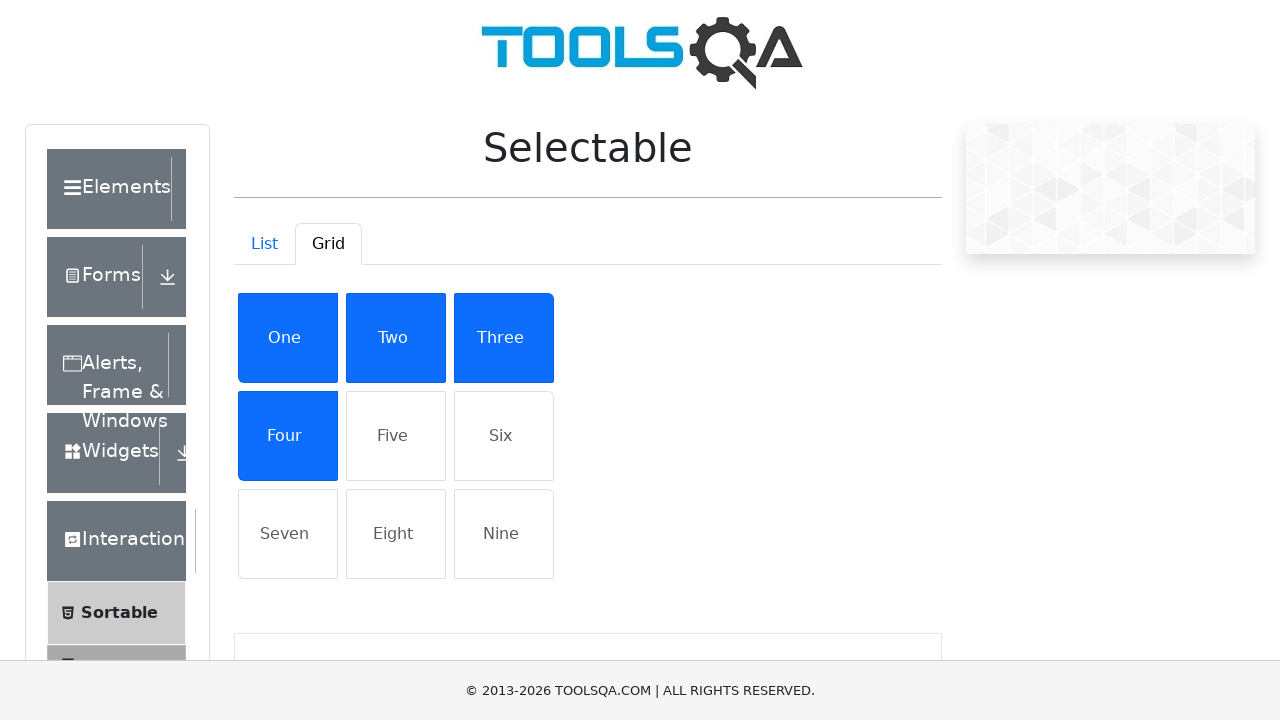

Clicked grid item (2,2) to activate it at (396, 436) on #row2 li:nth-child(2)
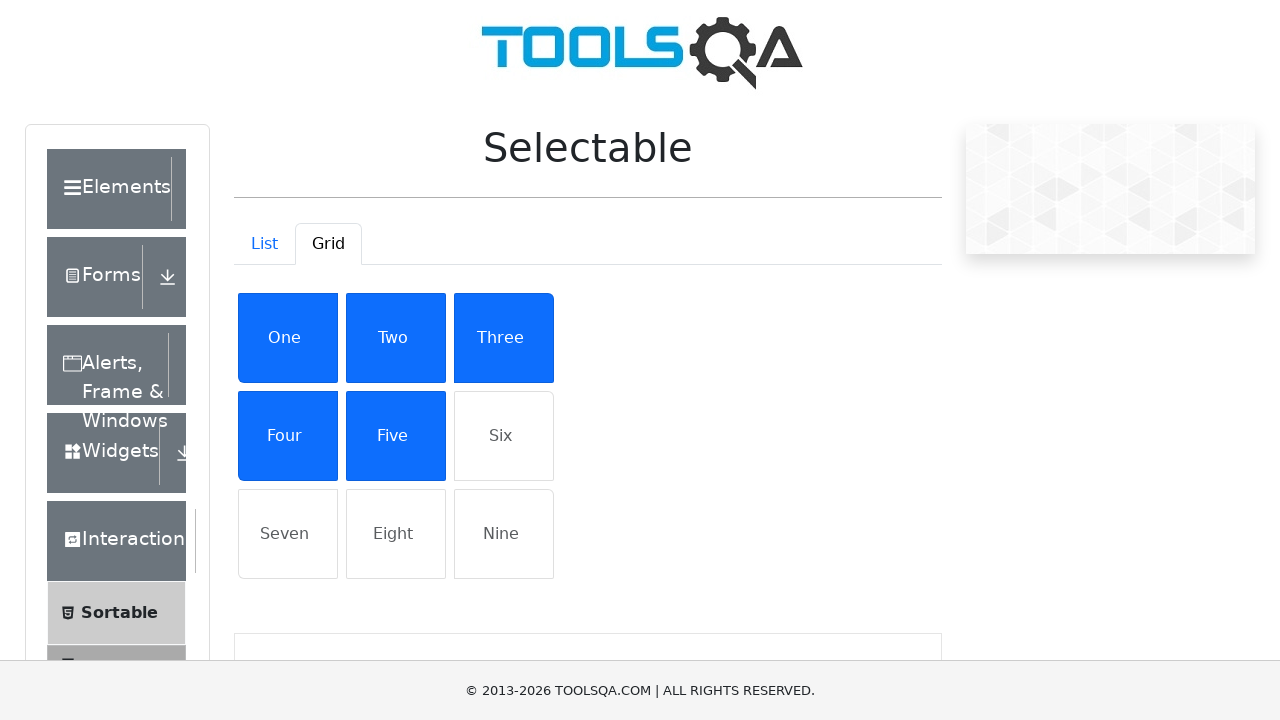

Clicked grid item (2,2) to deactivate it at (396, 436) on #row2 li:nth-child(2)
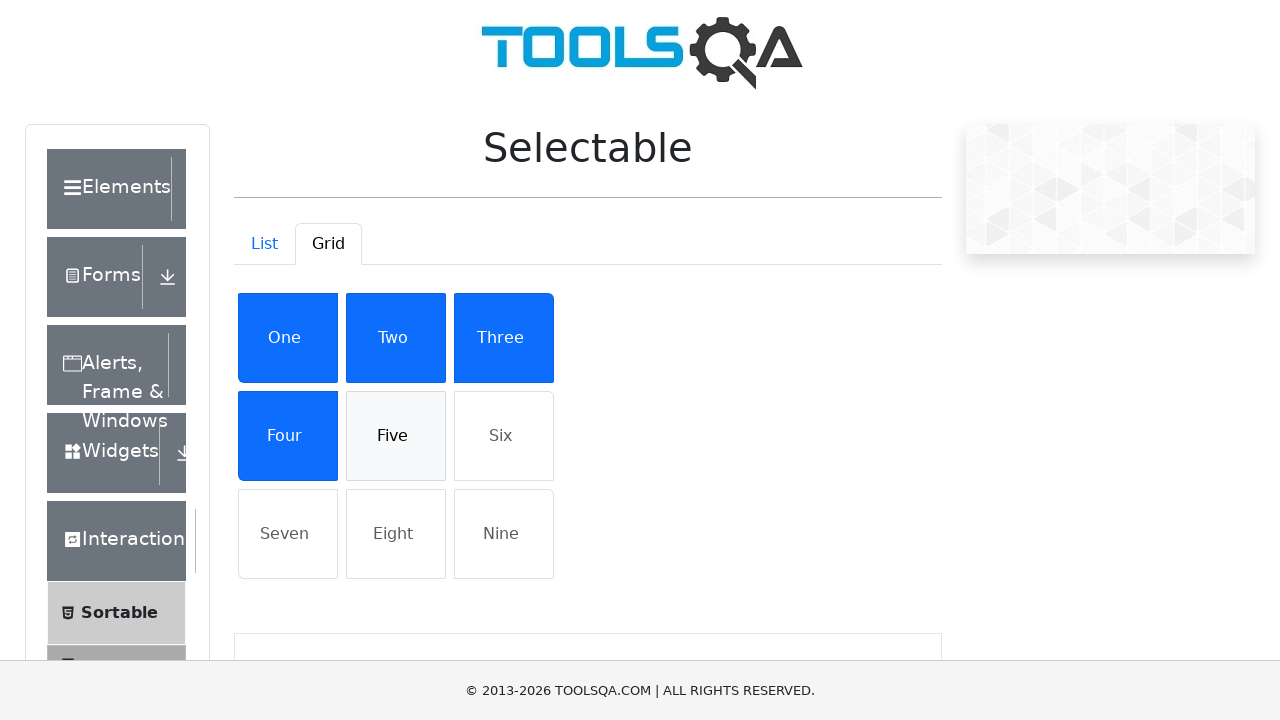

Clicked grid item (2,2) to reactivate it at (396, 436) on #row2 li:nth-child(2)
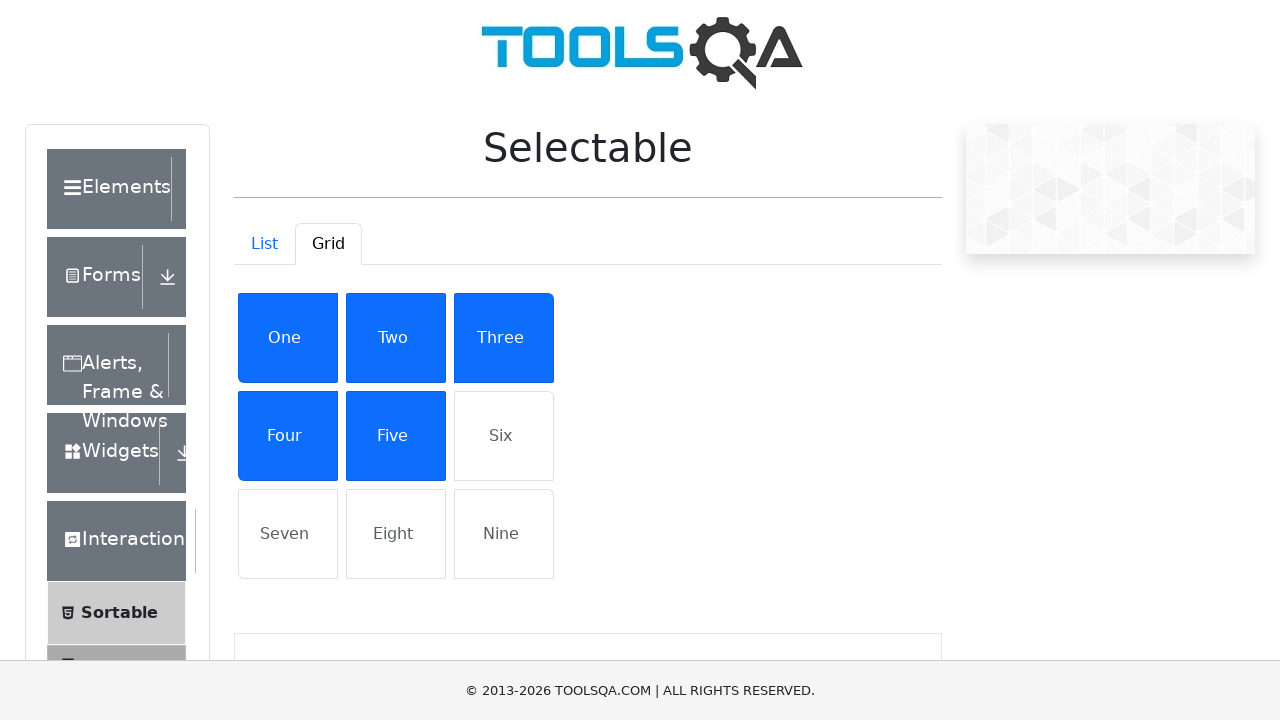

Clicked grid item (2,3) to activate it at (504, 436) on #row2 li:nth-child(3)
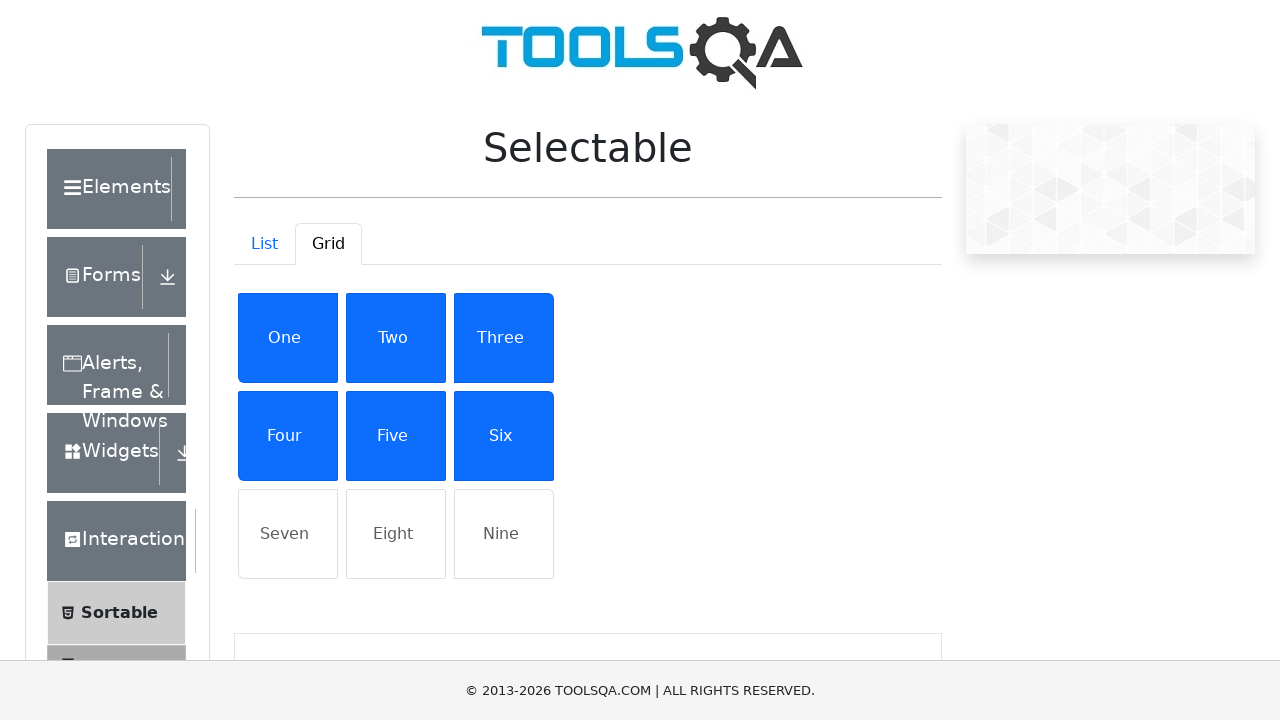

Clicked grid item (2,3) to deactivate it at (504, 436) on #row2 li:nth-child(3)
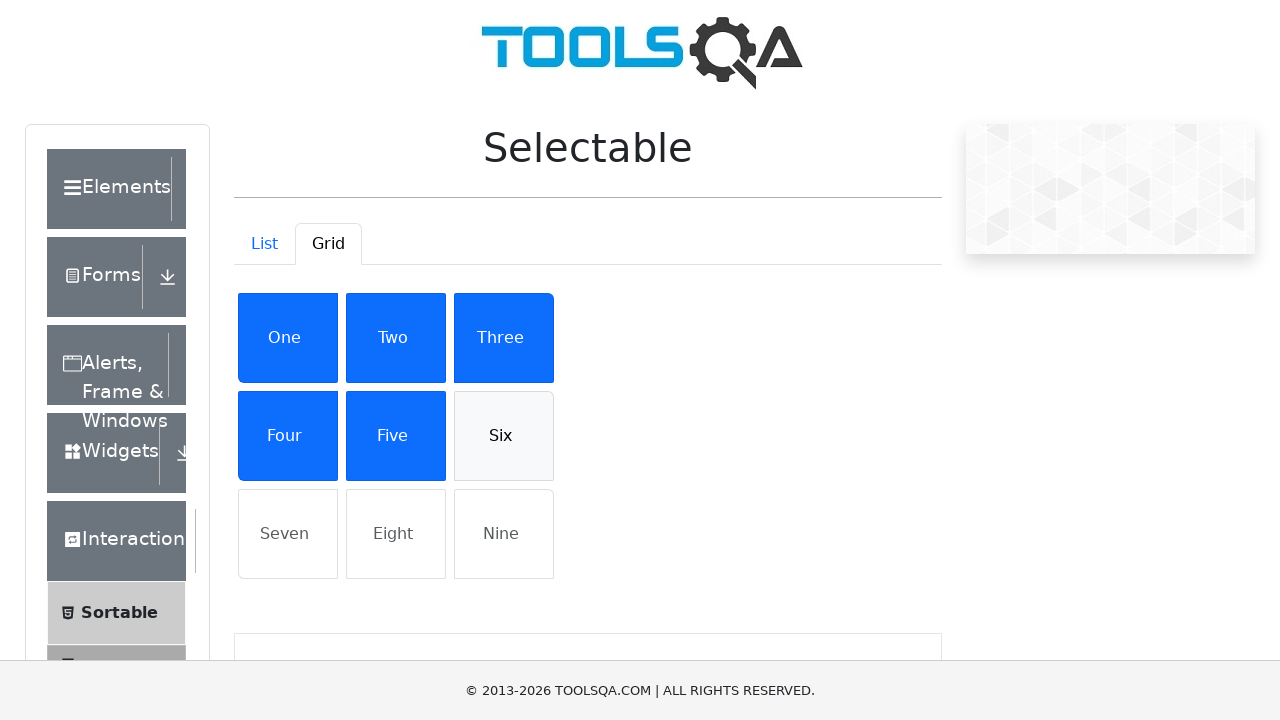

Clicked grid item (2,3) to reactivate it at (504, 436) on #row2 li:nth-child(3)
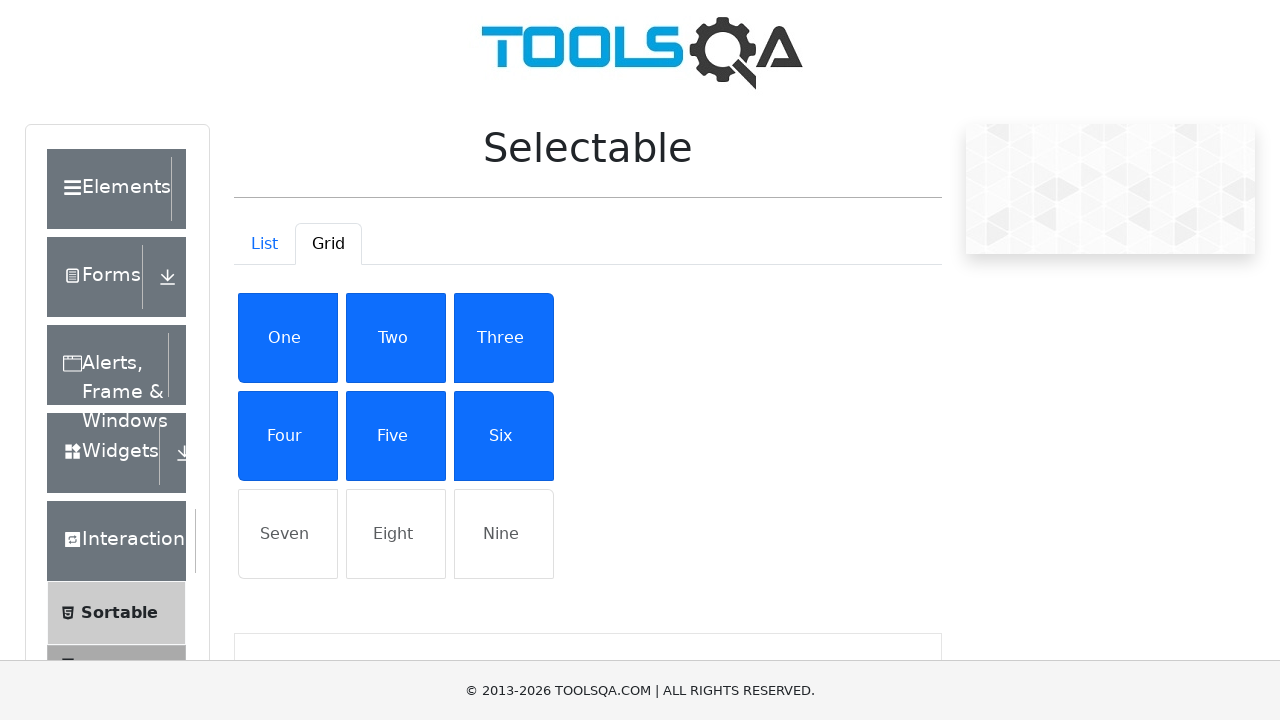

Clicked grid item (3,1) to activate it at (288, 534) on #row3 li:nth-child(1)
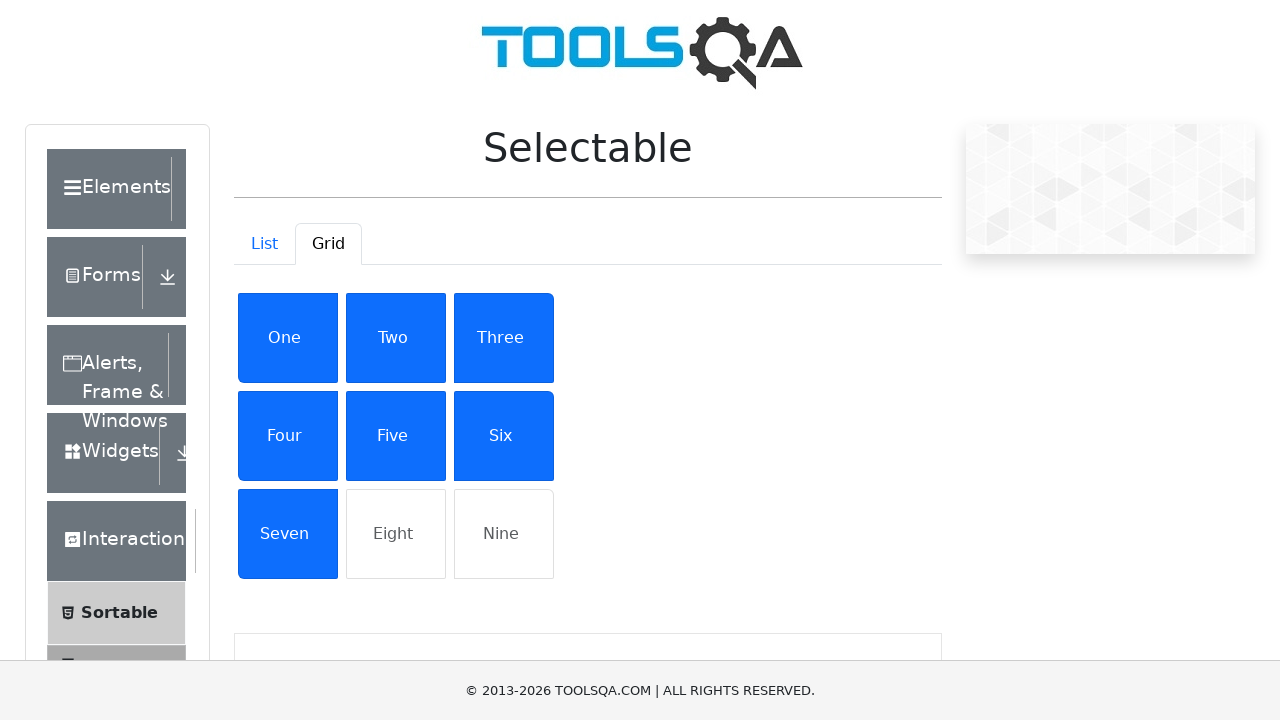

Clicked grid item (3,1) to deactivate it at (288, 534) on #row3 li:nth-child(1)
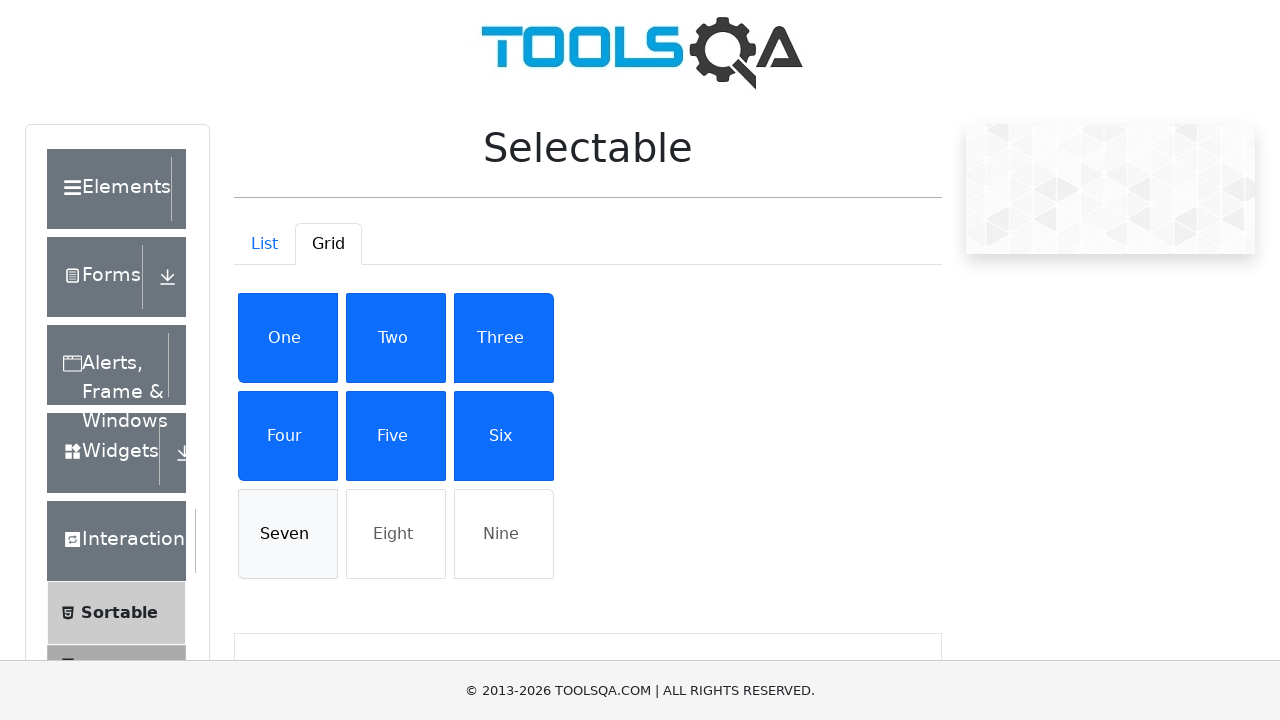

Clicked grid item (3,1) to reactivate it at (288, 534) on #row3 li:nth-child(1)
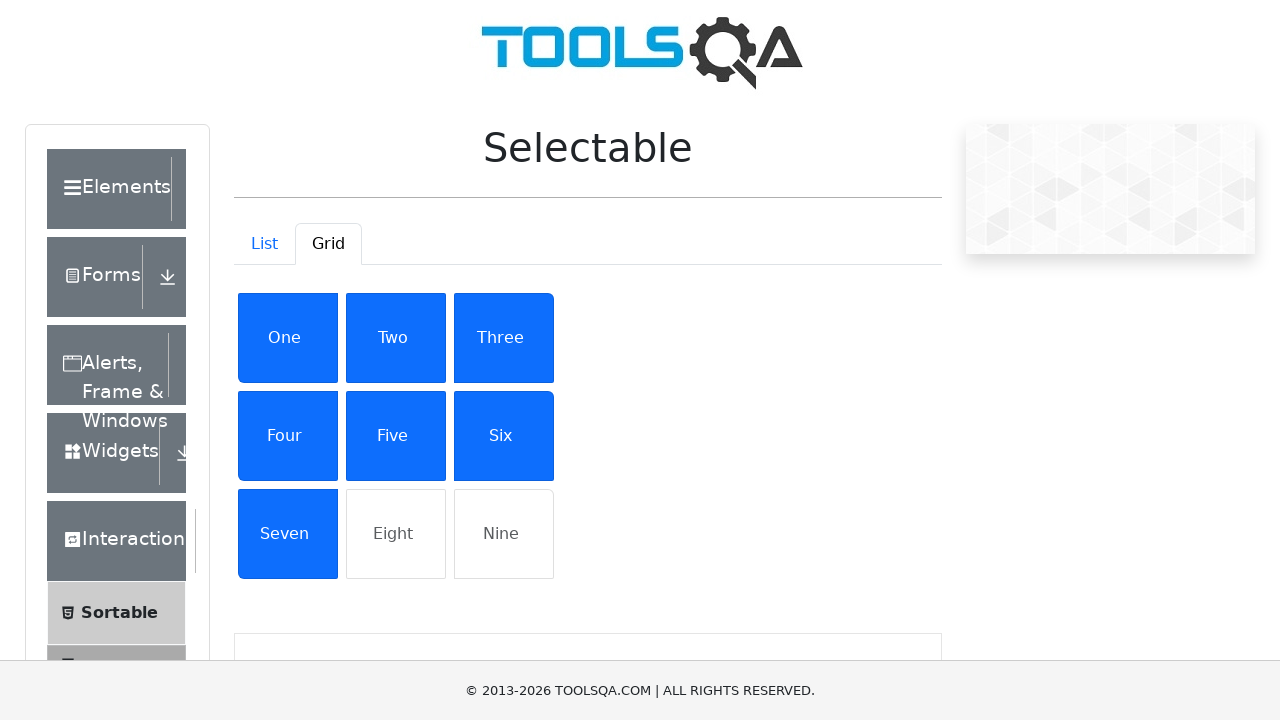

Clicked grid item (3,2) to activate it at (396, 534) on #row3 li:nth-child(2)
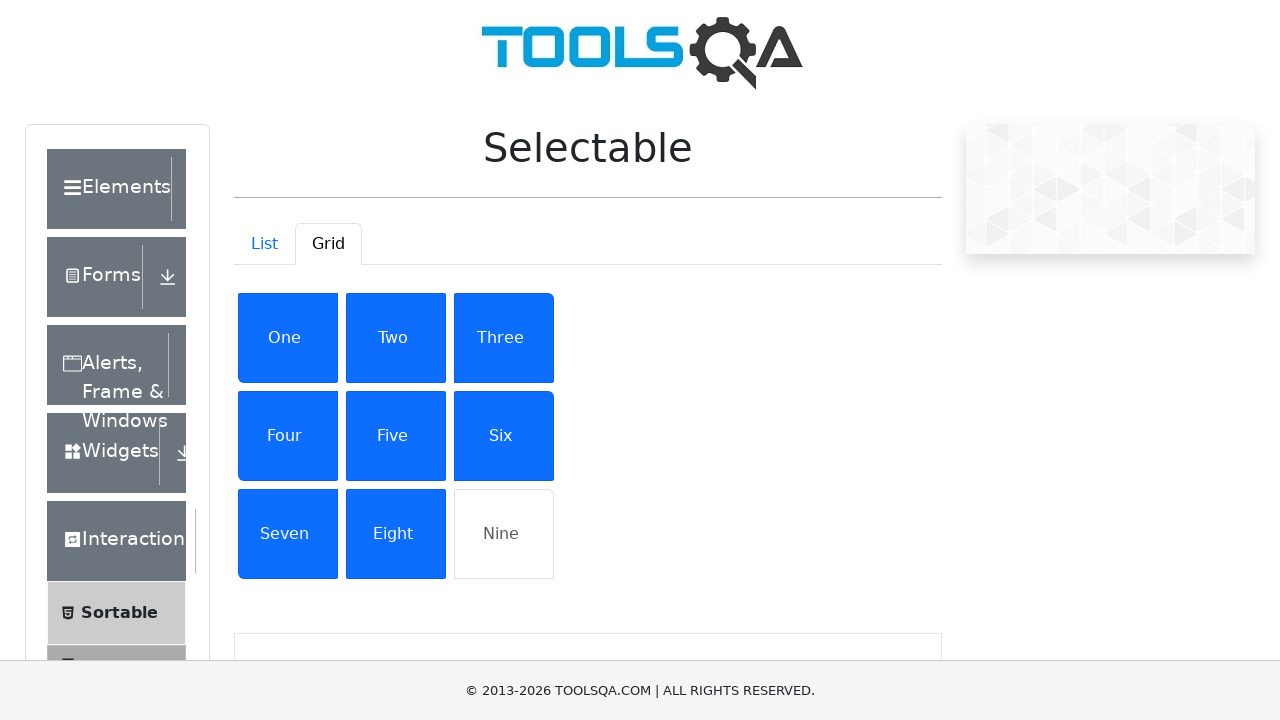

Clicked grid item (3,2) to deactivate it at (396, 534) on #row3 li:nth-child(2)
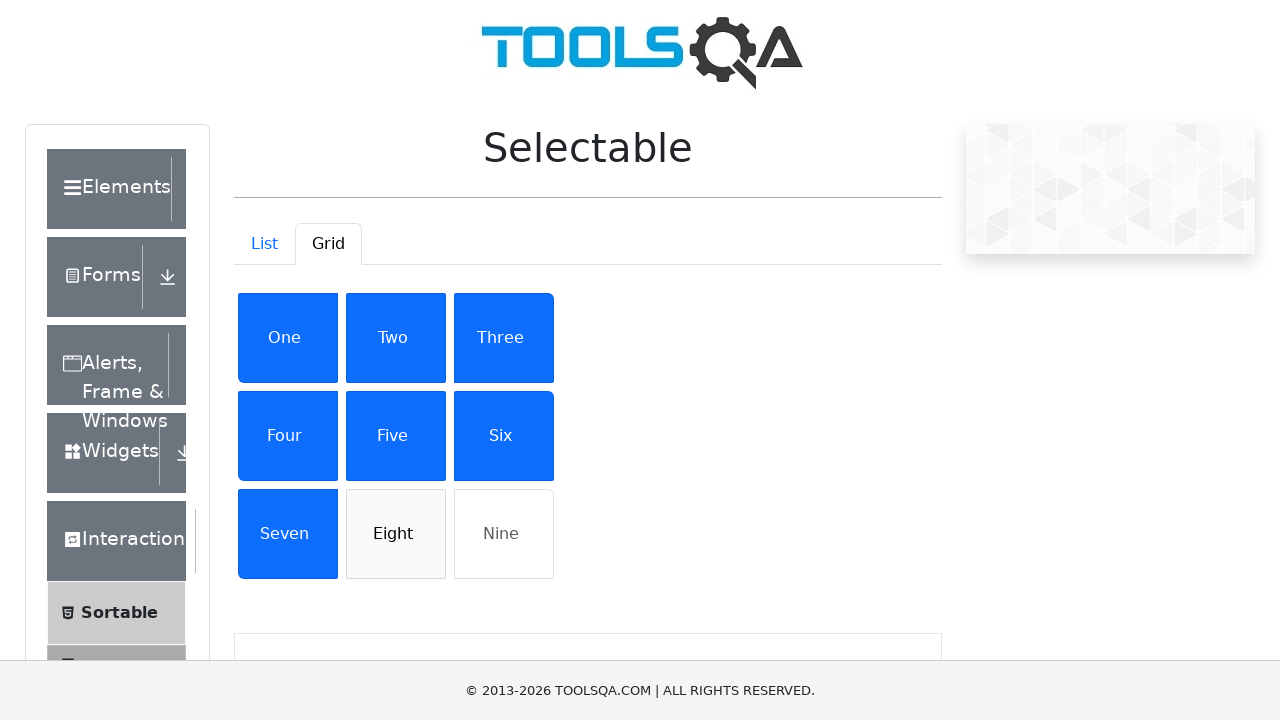

Clicked grid item (3,2) to reactivate it at (396, 534) on #row3 li:nth-child(2)
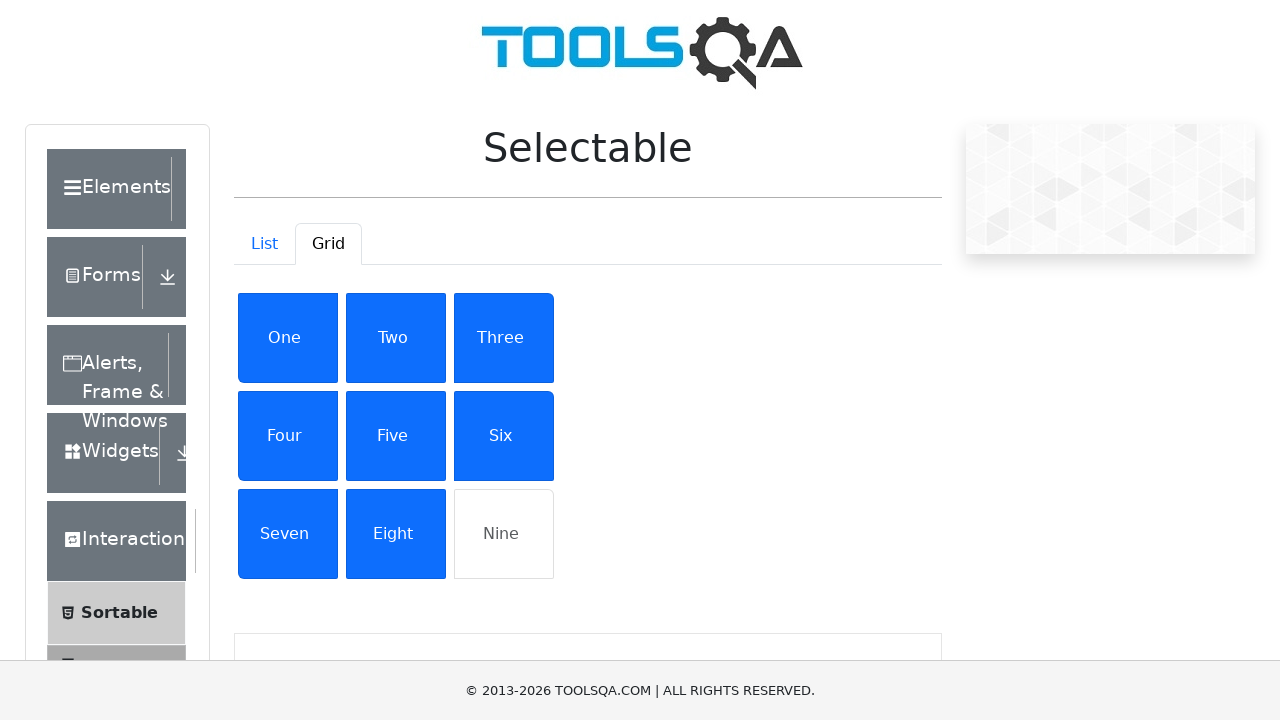

Clicked grid item (3,3) to activate it at (504, 534) on #row3 li:nth-child(3)
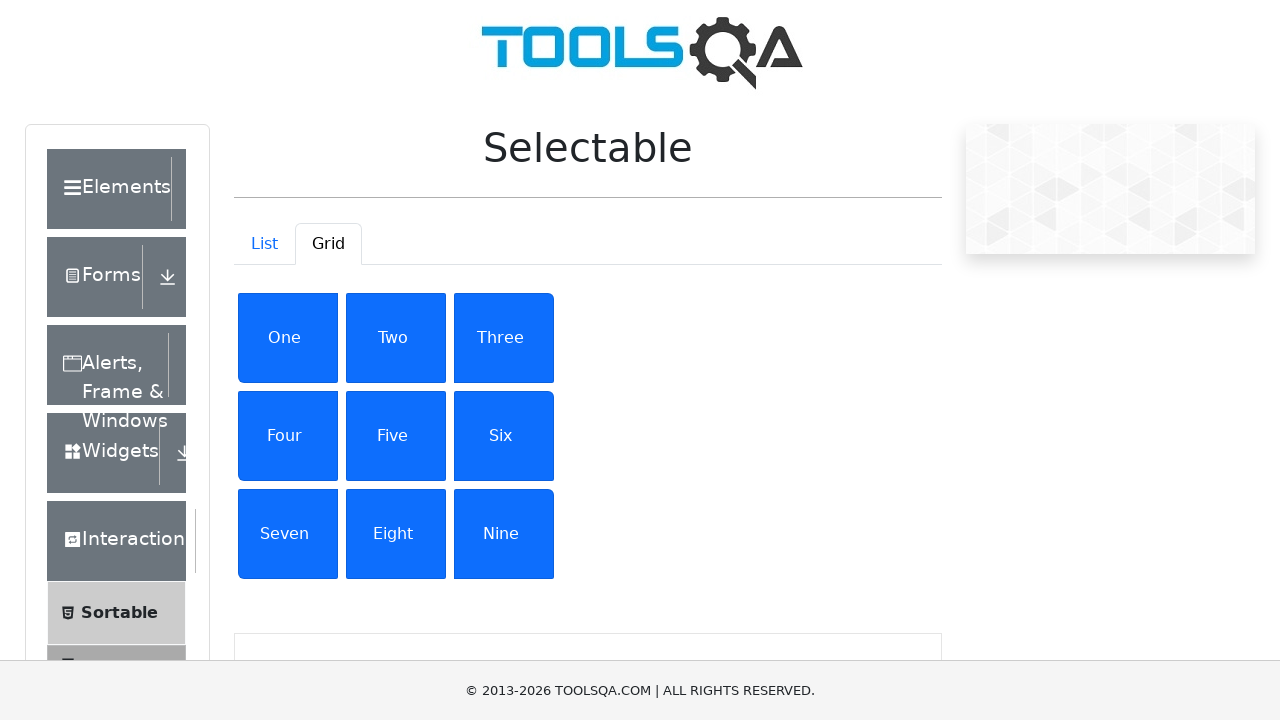

Clicked grid item (3,3) to deactivate it at (504, 534) on #row3 li:nth-child(3)
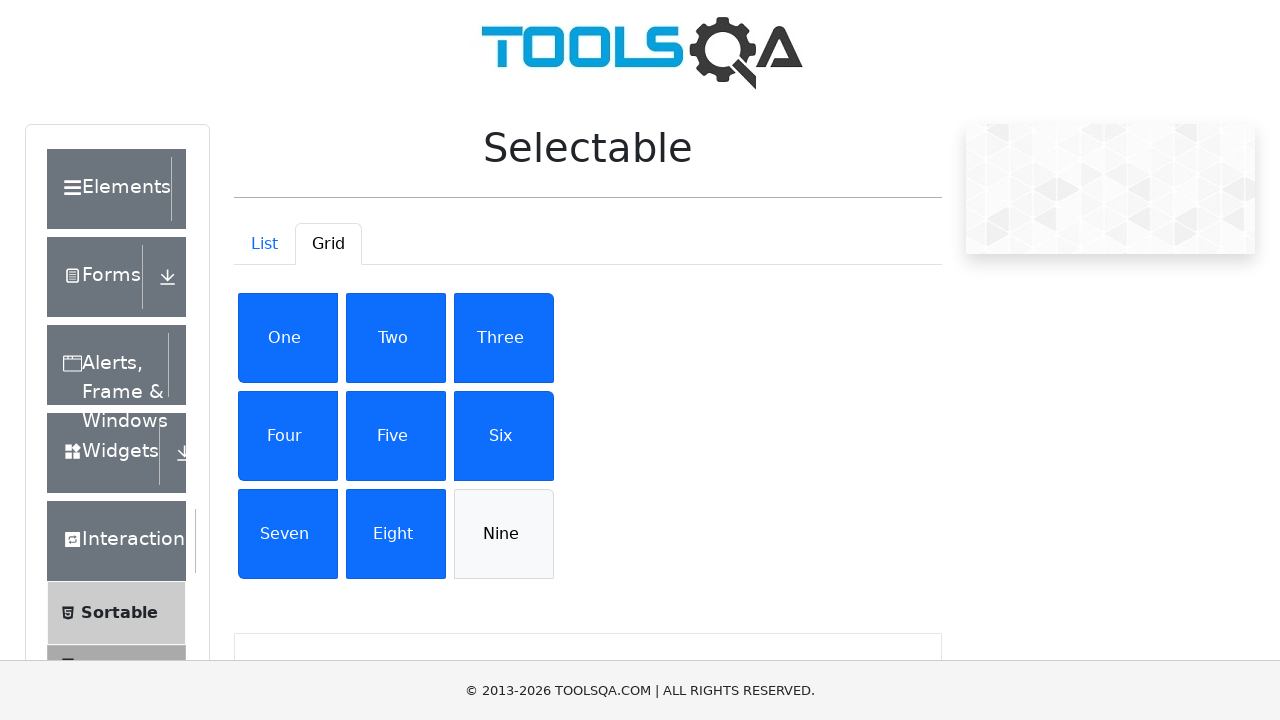

Clicked grid item (3,3) to reactivate it at (504, 534) on #row3 li:nth-child(3)
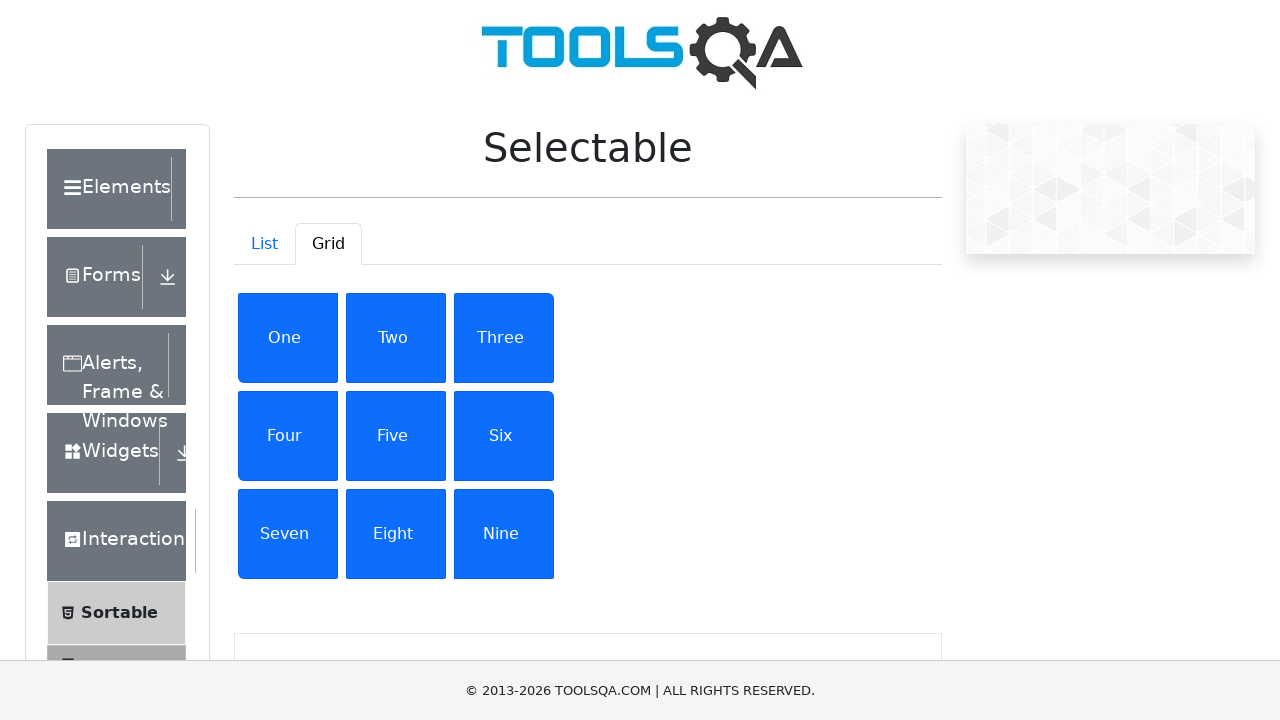

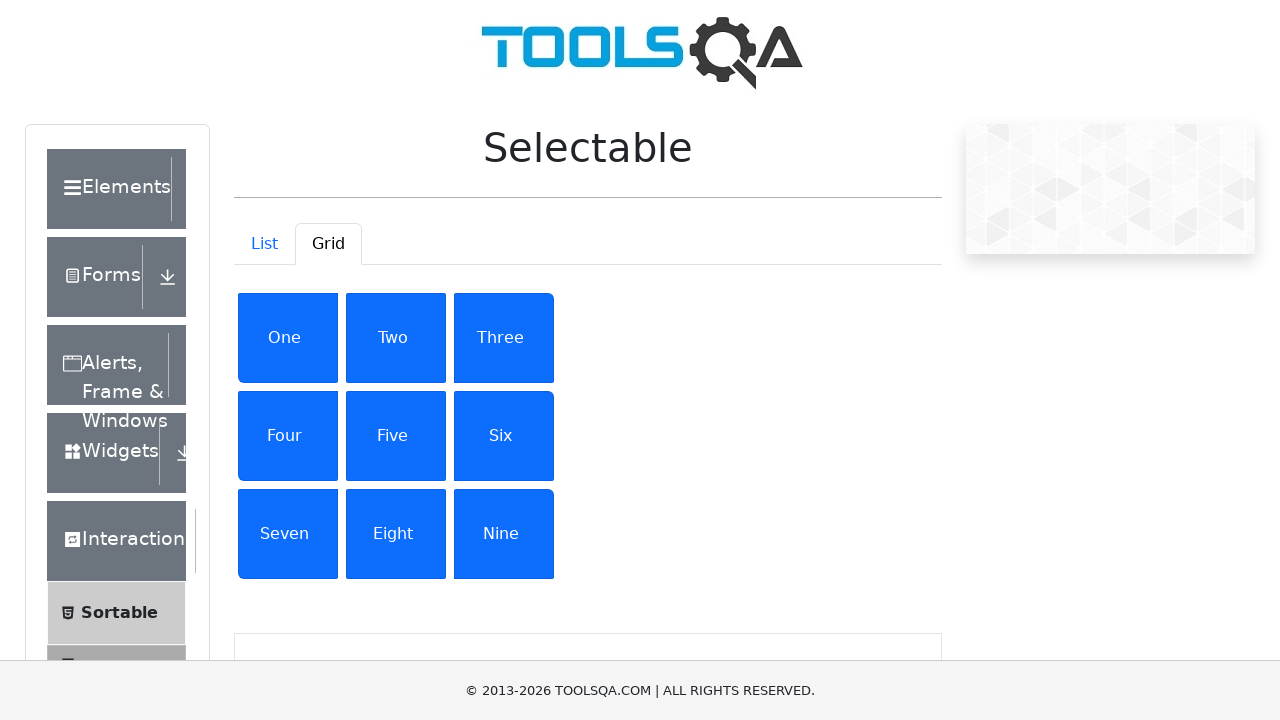